Navigates to the Automation Practice page and verifies that footer links are present and visible on the page

Starting URL: https://rahulshettyacademy.com/AutomationPractice/

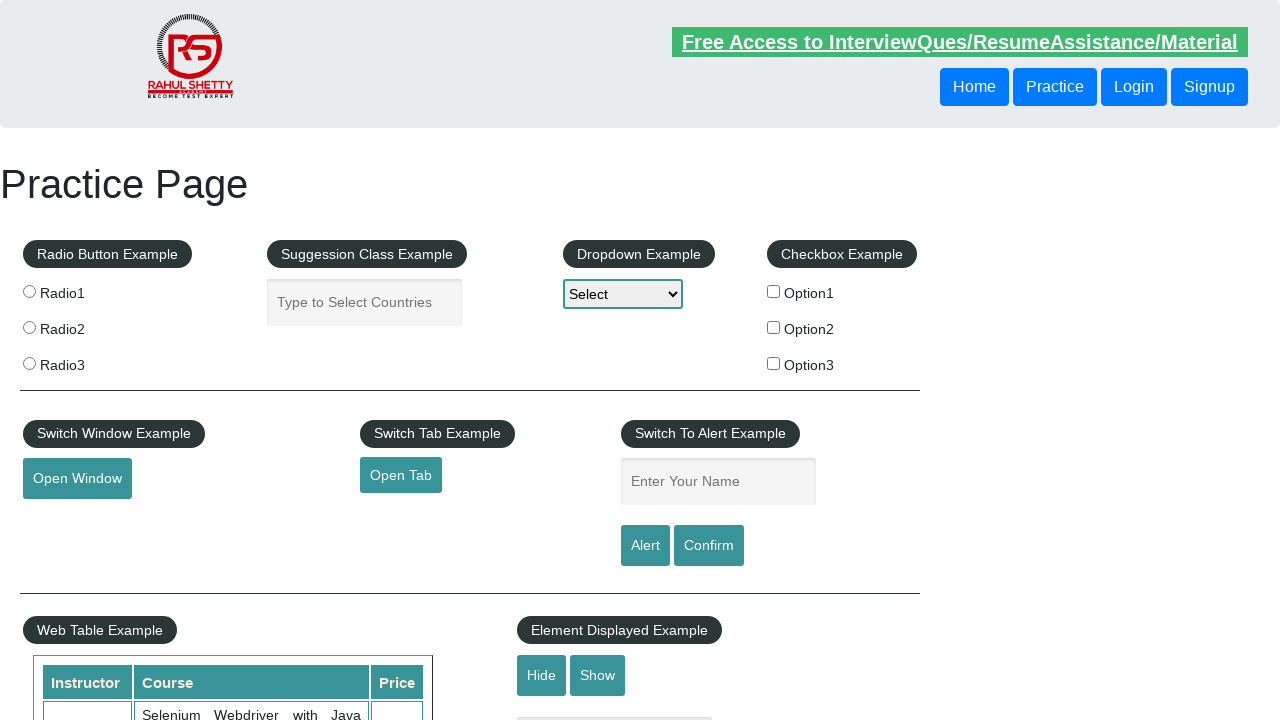

Navigated to Automation Practice page
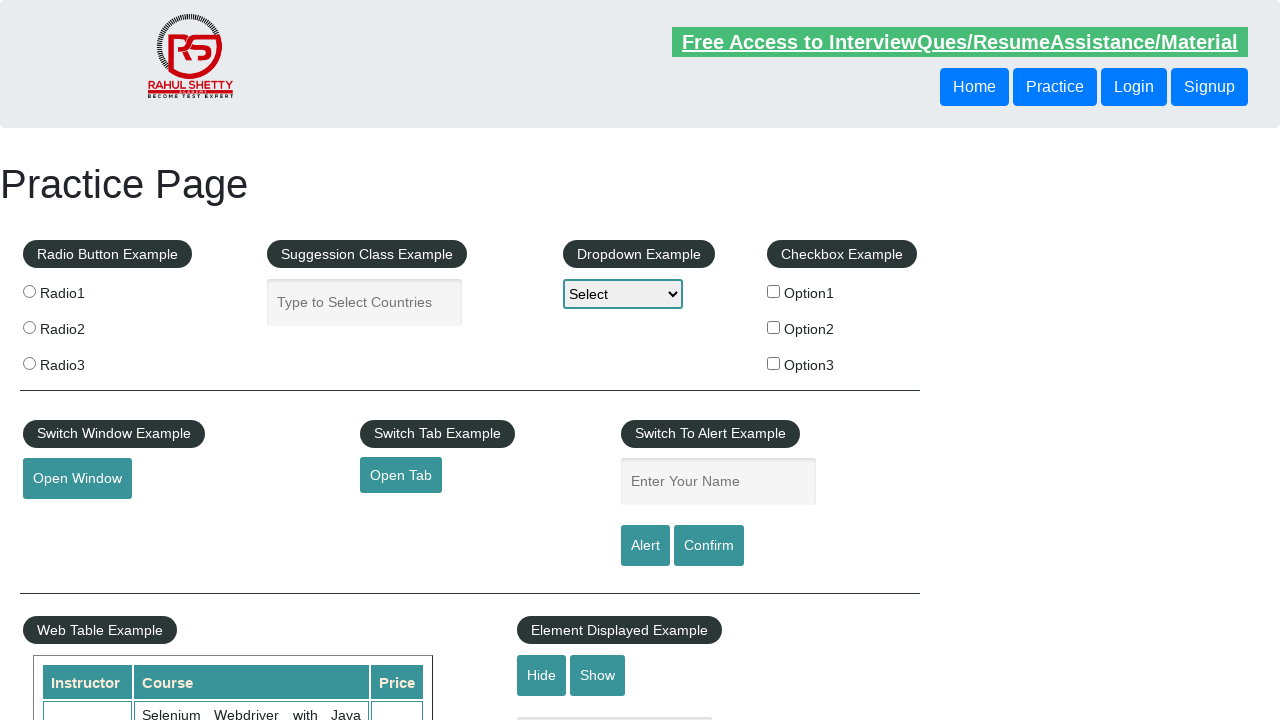

Footer links selector loaded
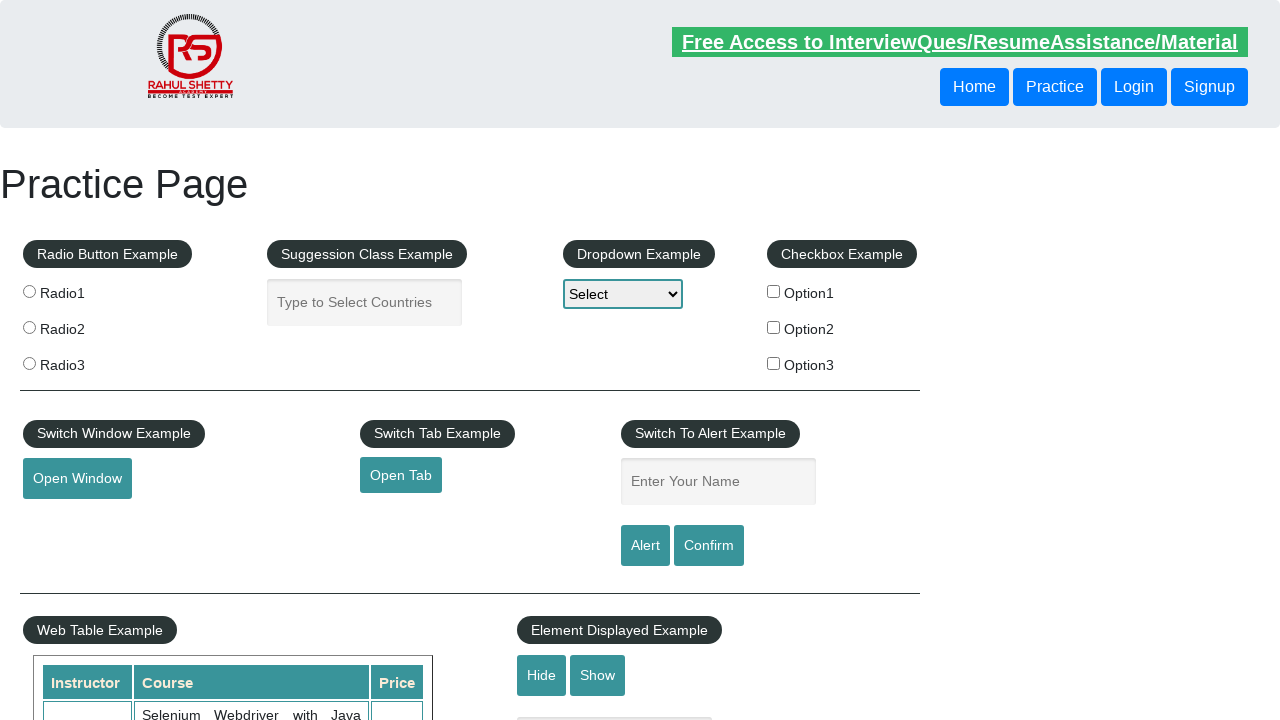

Located all footer links
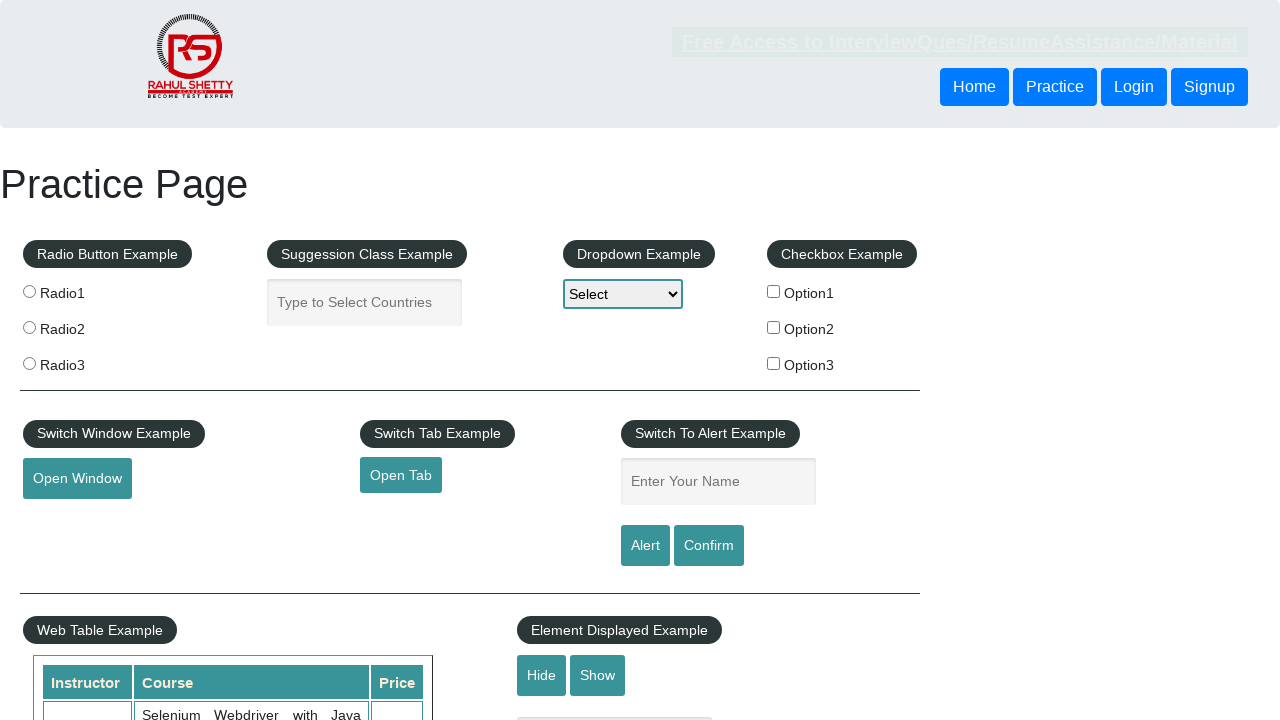

Found 20 footer links
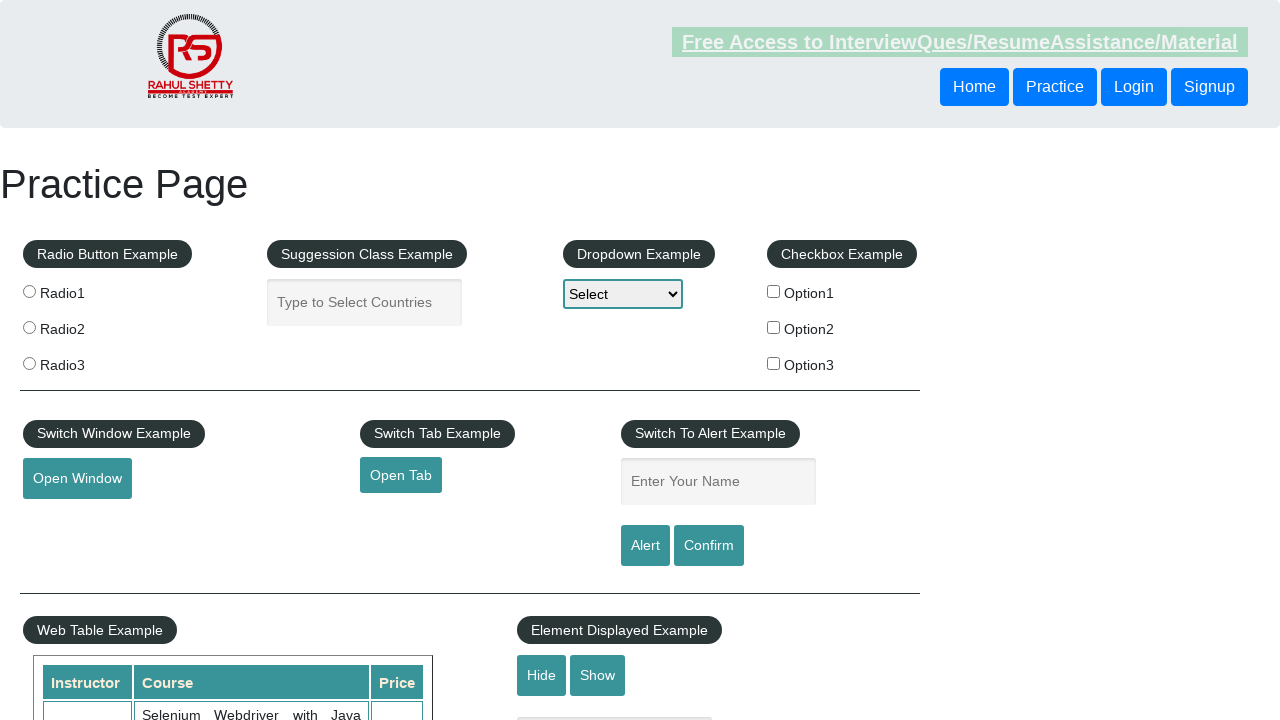

Verified that footer links are present
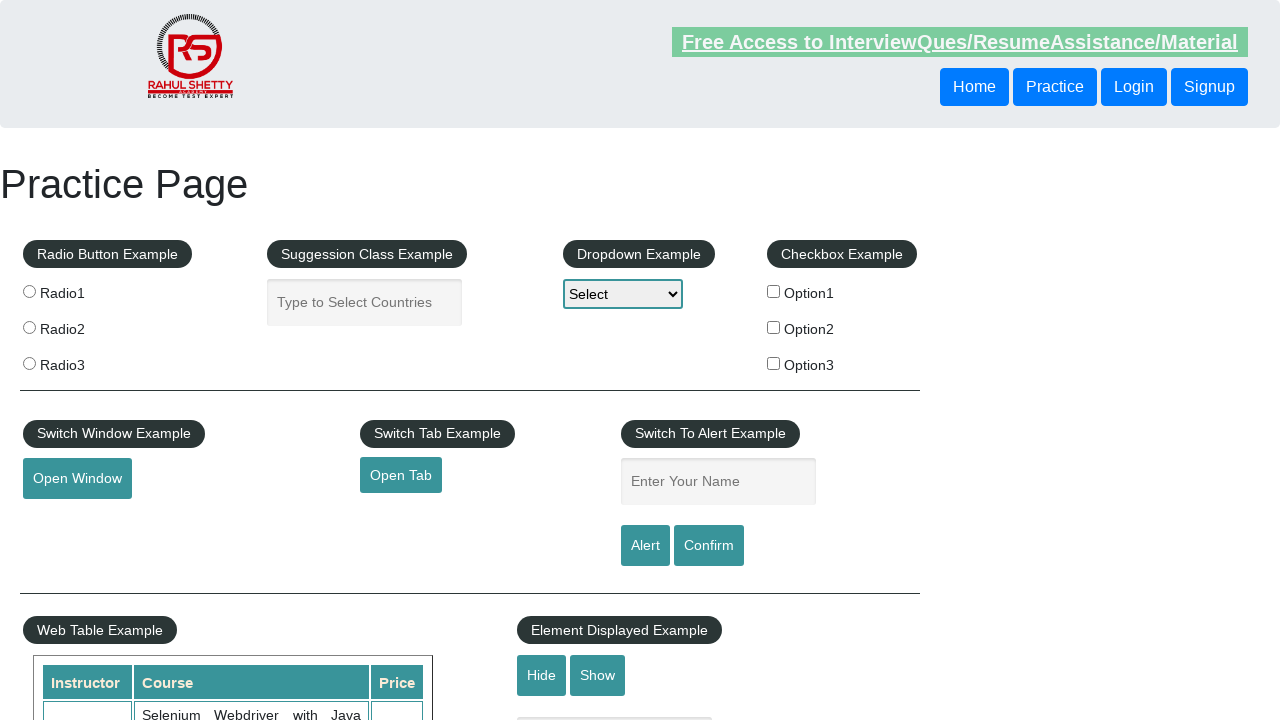

Clicked on the first footer link at (157, 482) on li.gf-li a >> nth=0
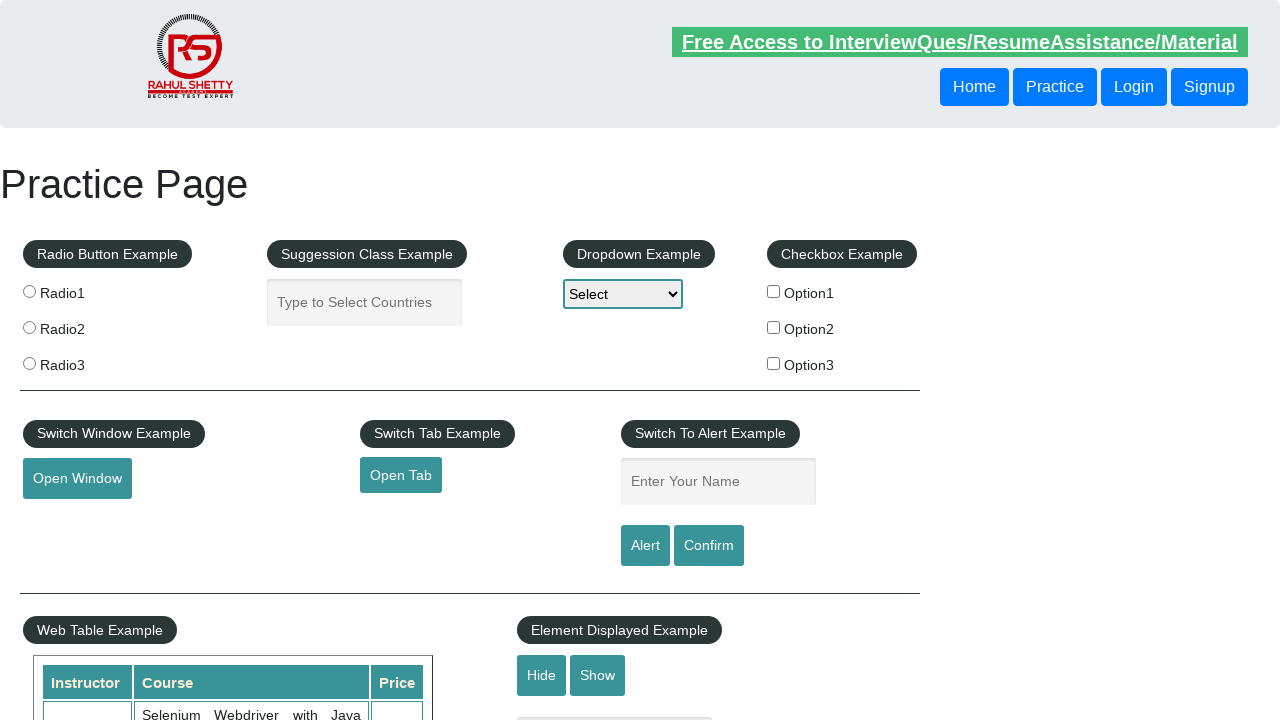

Page navigation completed and DOM loaded
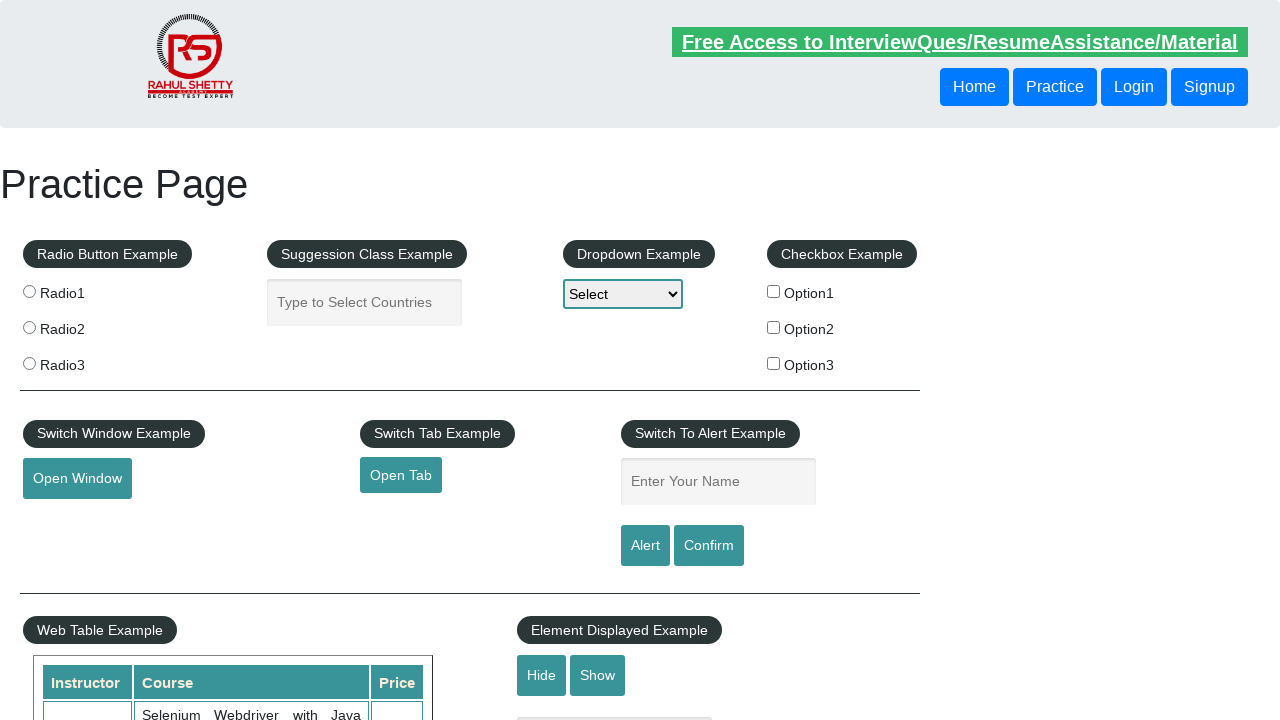

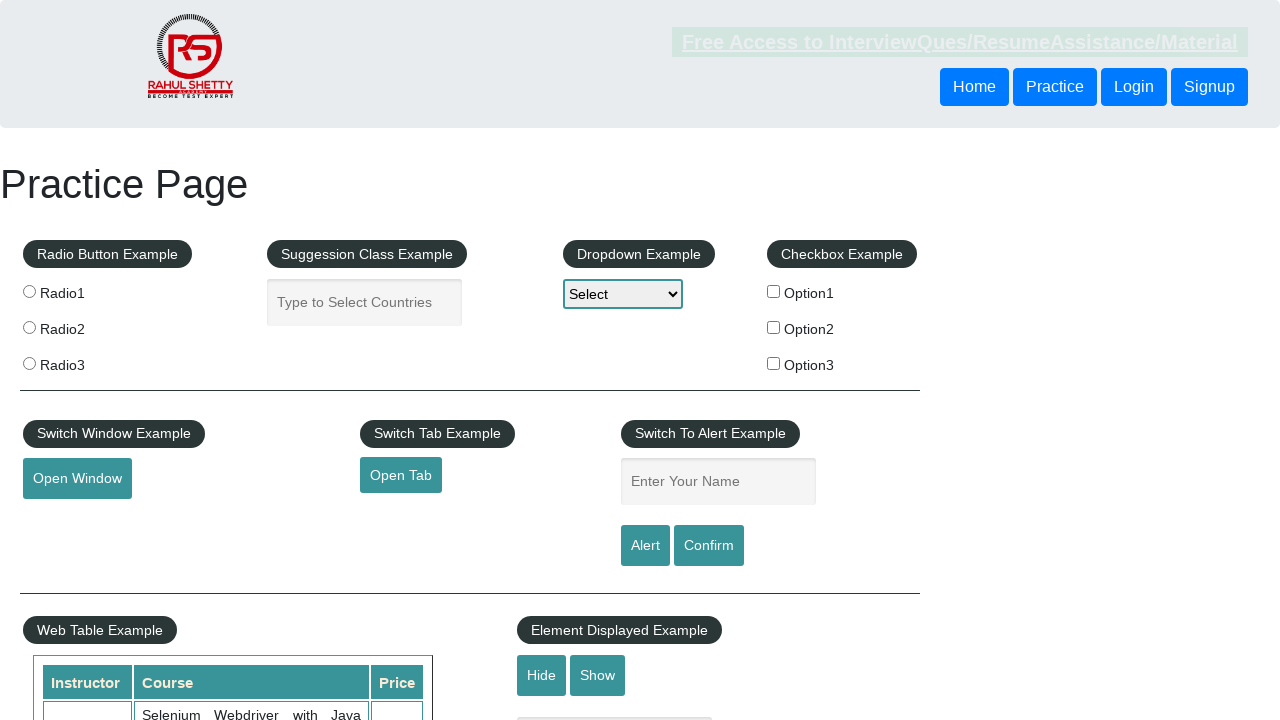